Clicks the delete link in the table and verifies the URL changes to include #delete

Starting URL: https://the-internet.herokuapp.com/challenging_dom

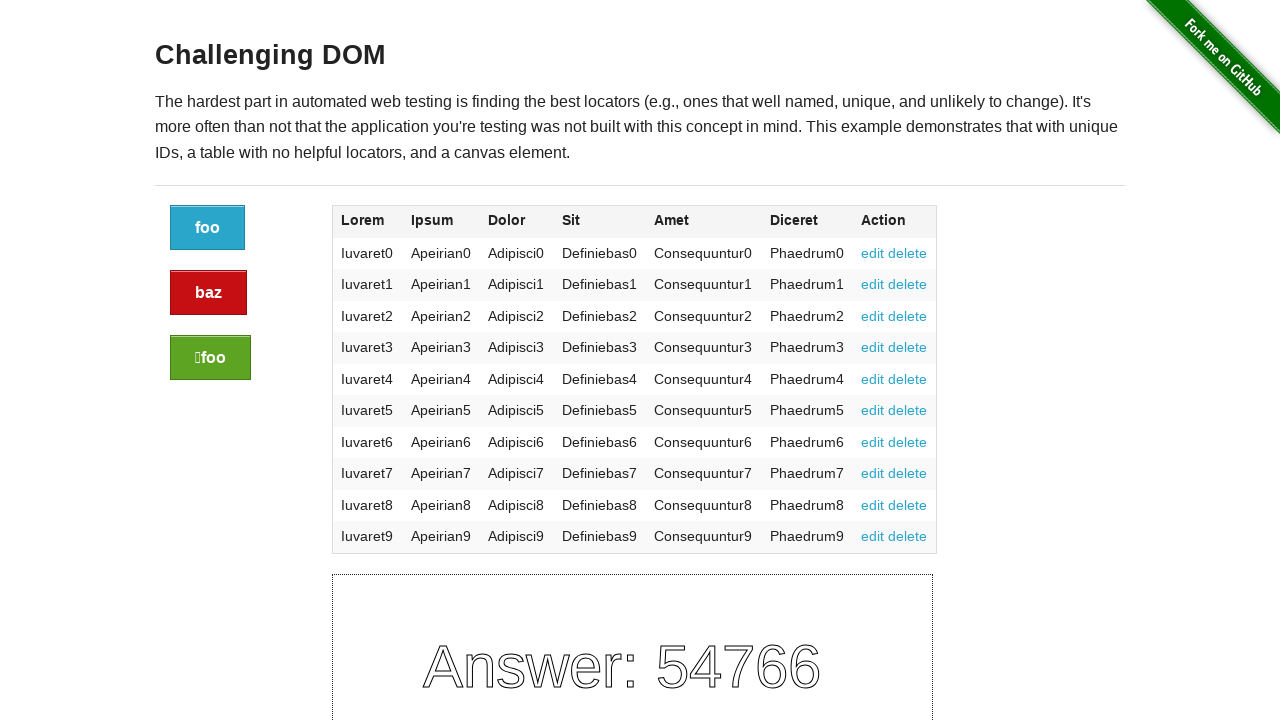

Retrieved initial URL from page
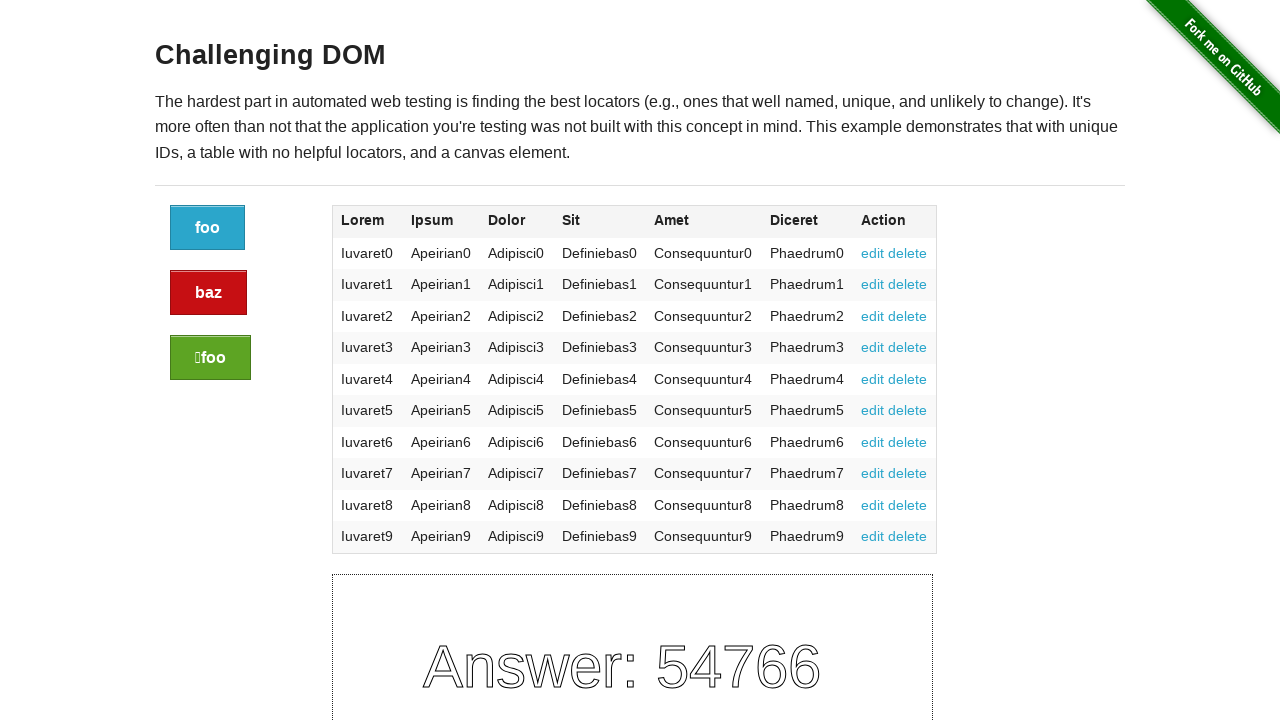

Located delete link in table row 6
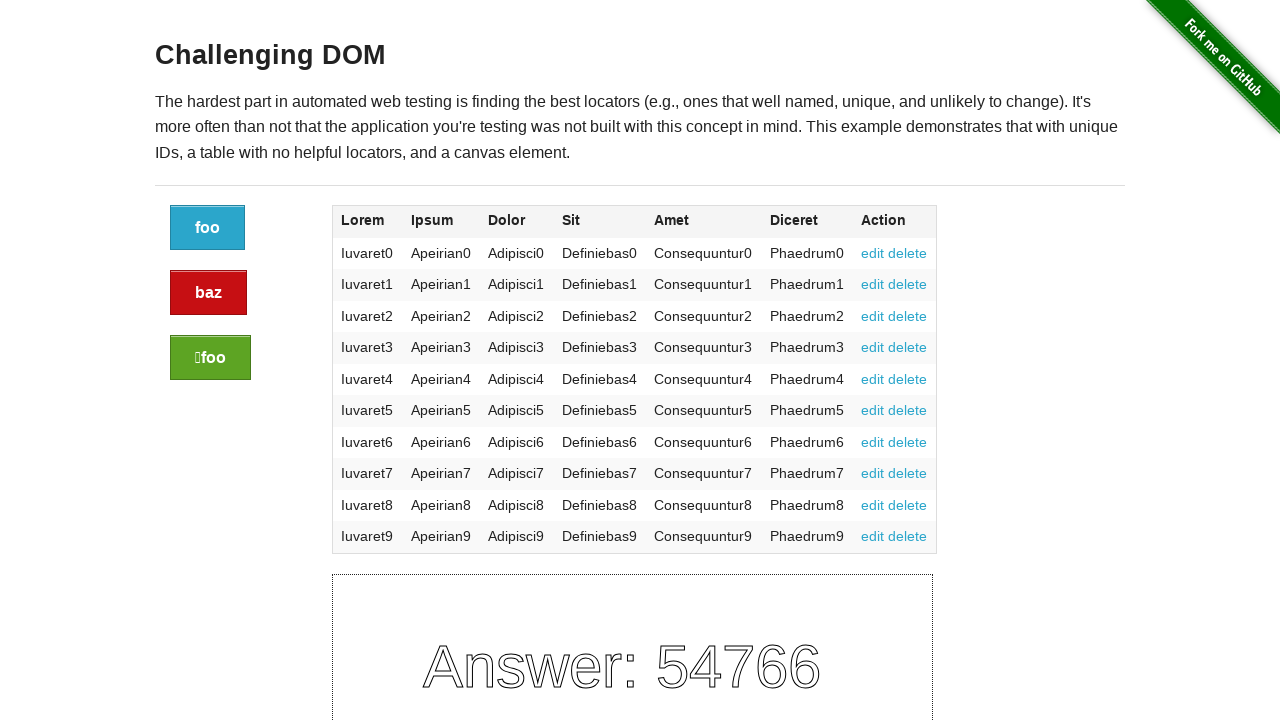

Clicked delete link at (908, 410) on xpath=//div[@class='large-10 columns']/table/tbody/tr[6]/td[7]/a[2]
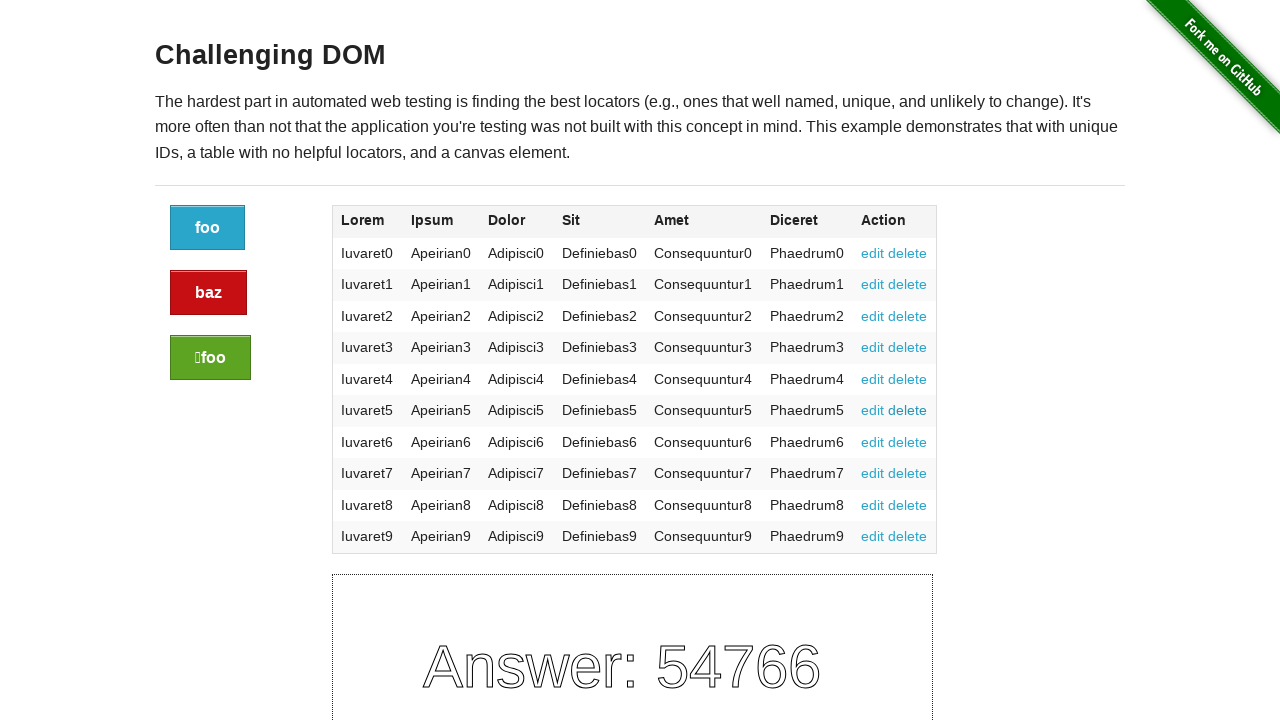

Verified URL changed to include #delete fragment
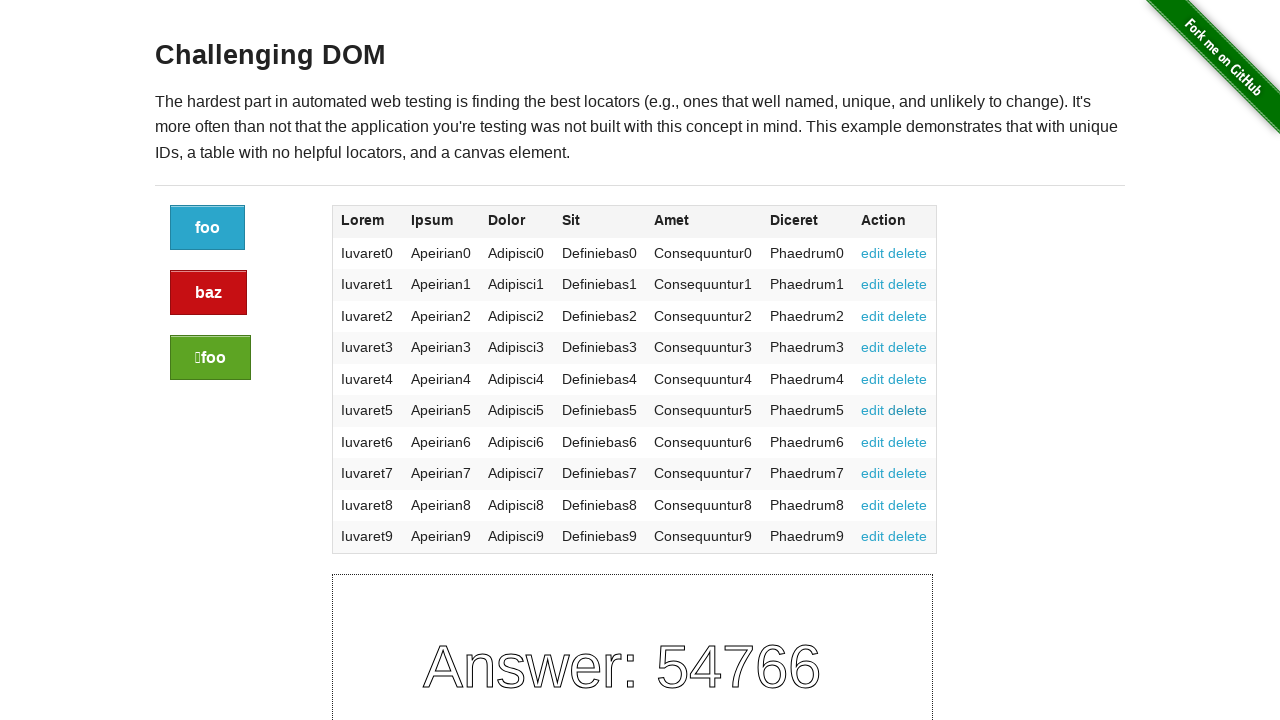

Clicked blue reset button at (208, 228) on xpath=//div[@class='large-2 columns']/a[@class='button']
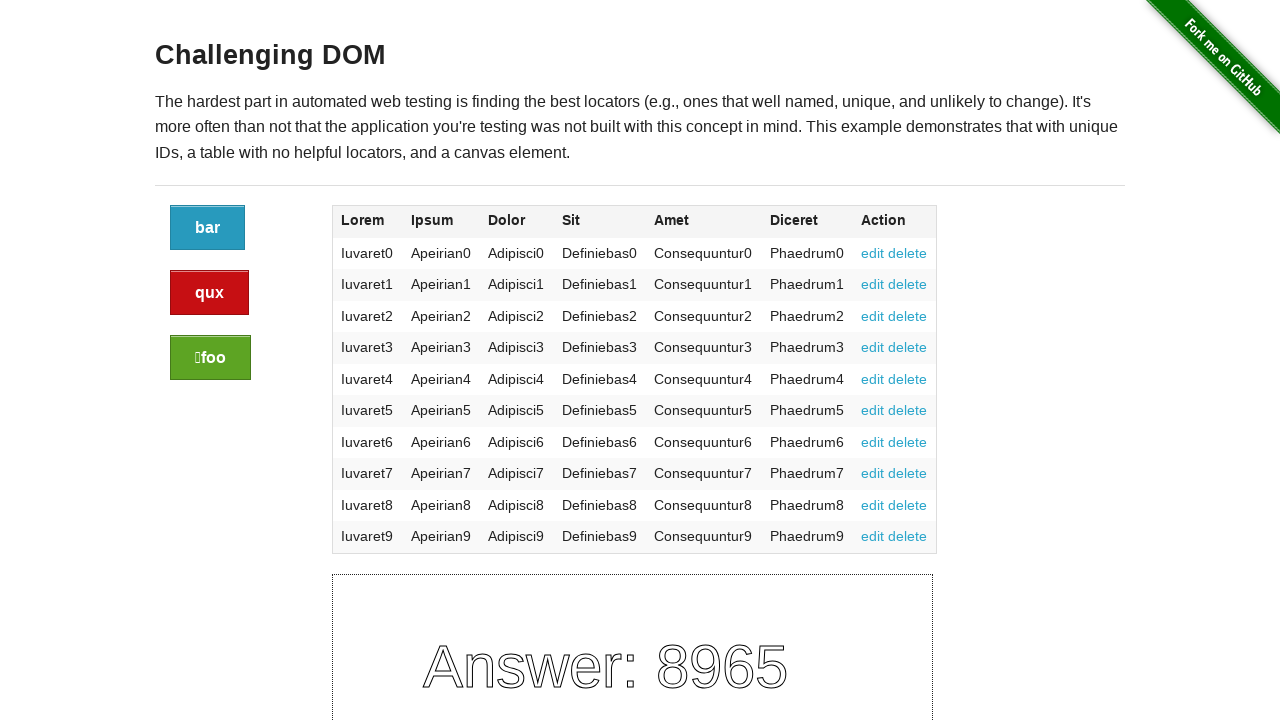

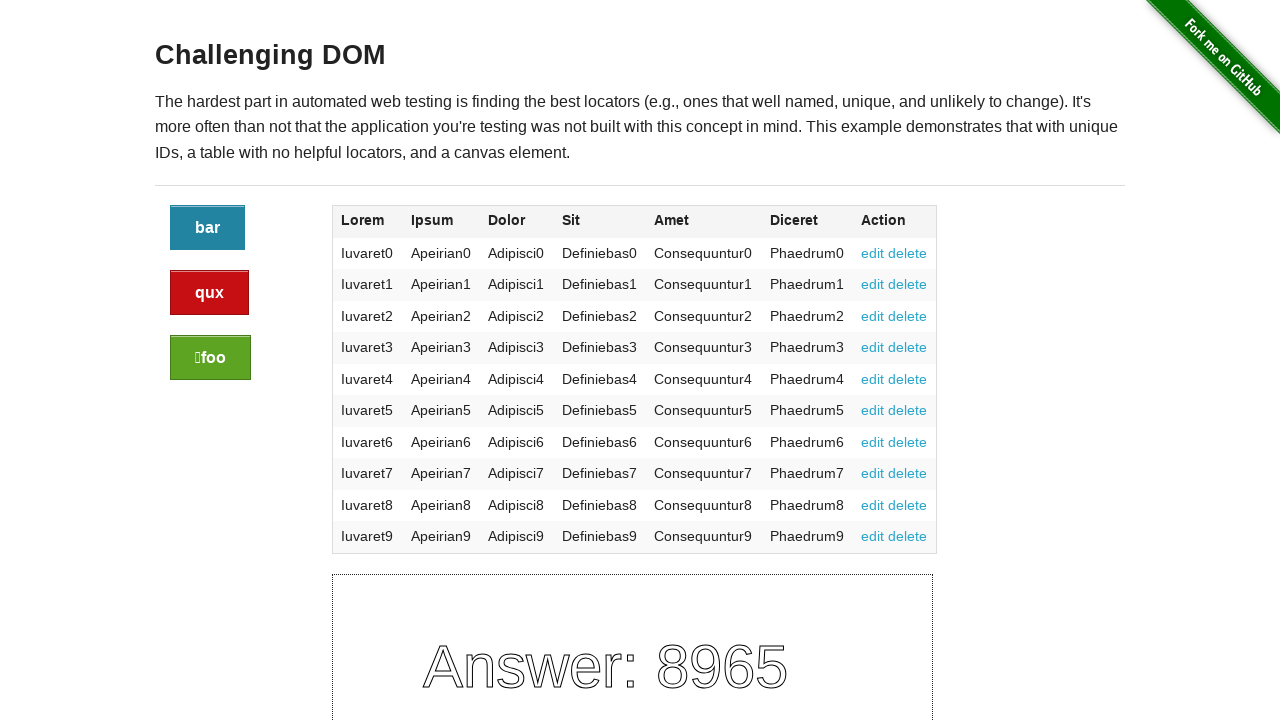